Navigates to Browse Languages page and verifies the table has Language and Author column headers

Starting URL: http://www.99-bottles-of-beer.net/

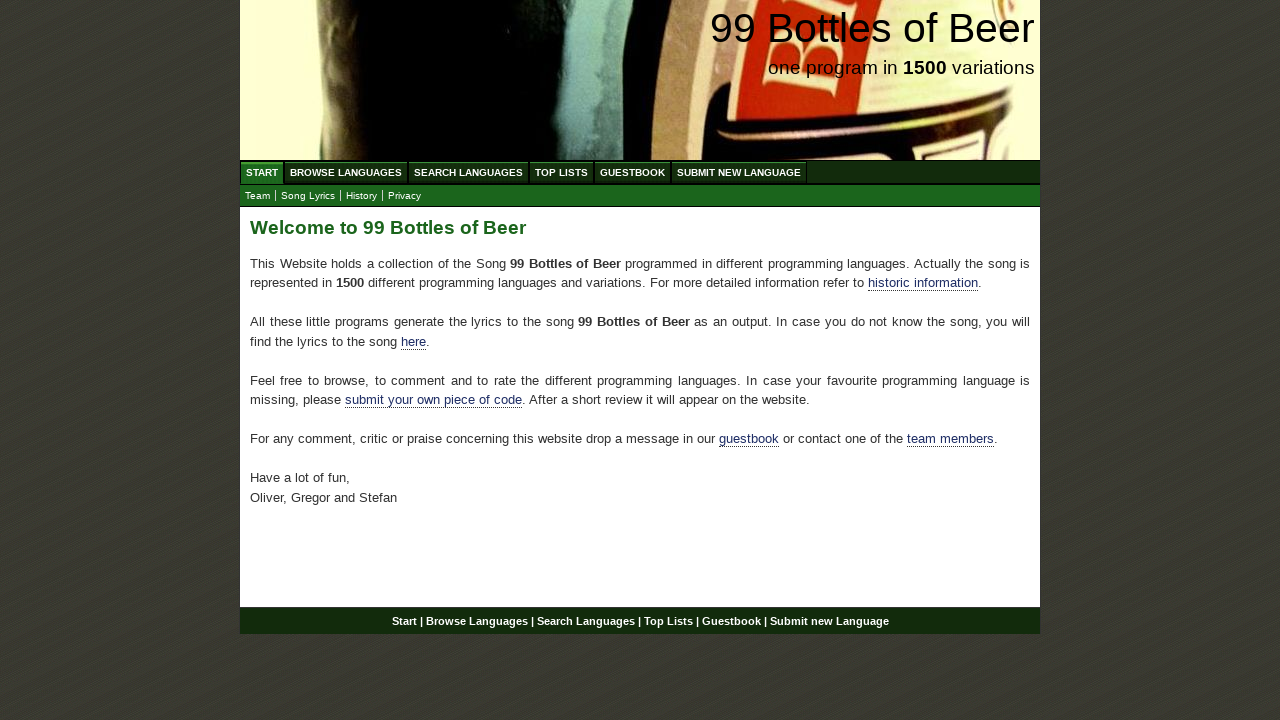

Clicked Browse Languages menu item at (346, 172) on xpath=//a[@href='/abc.html']
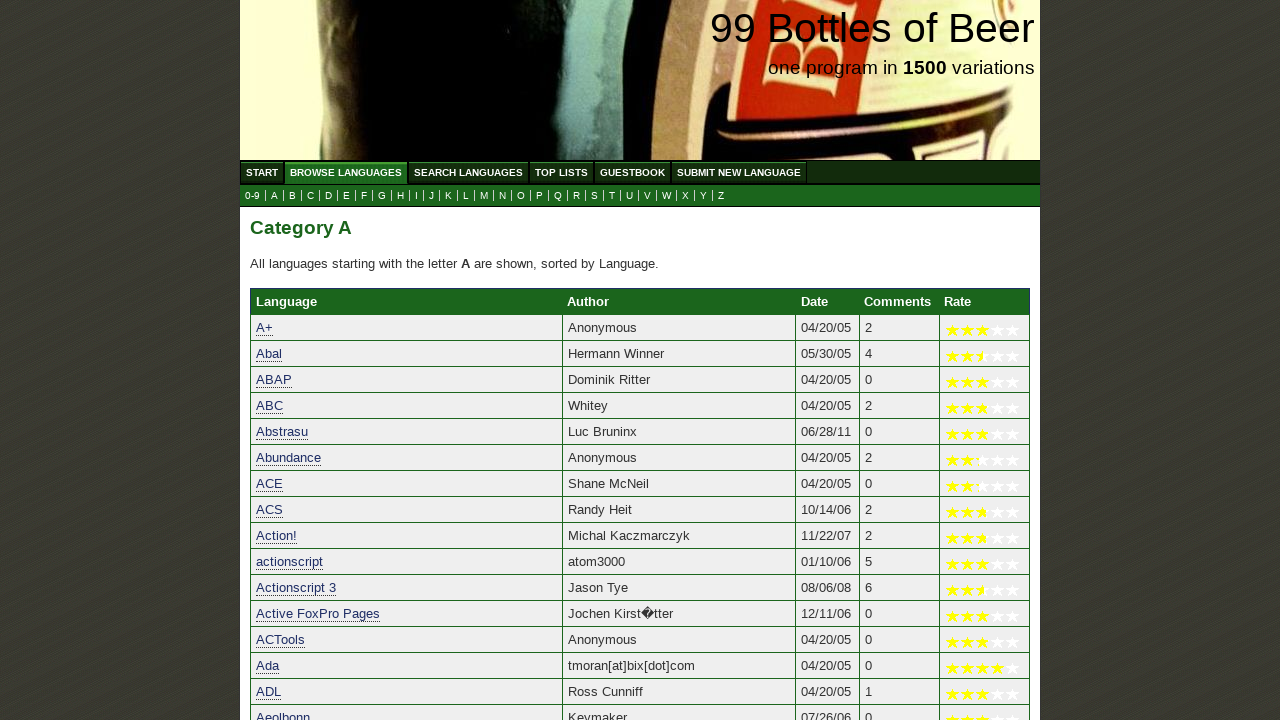

Waited for Language column header to appear
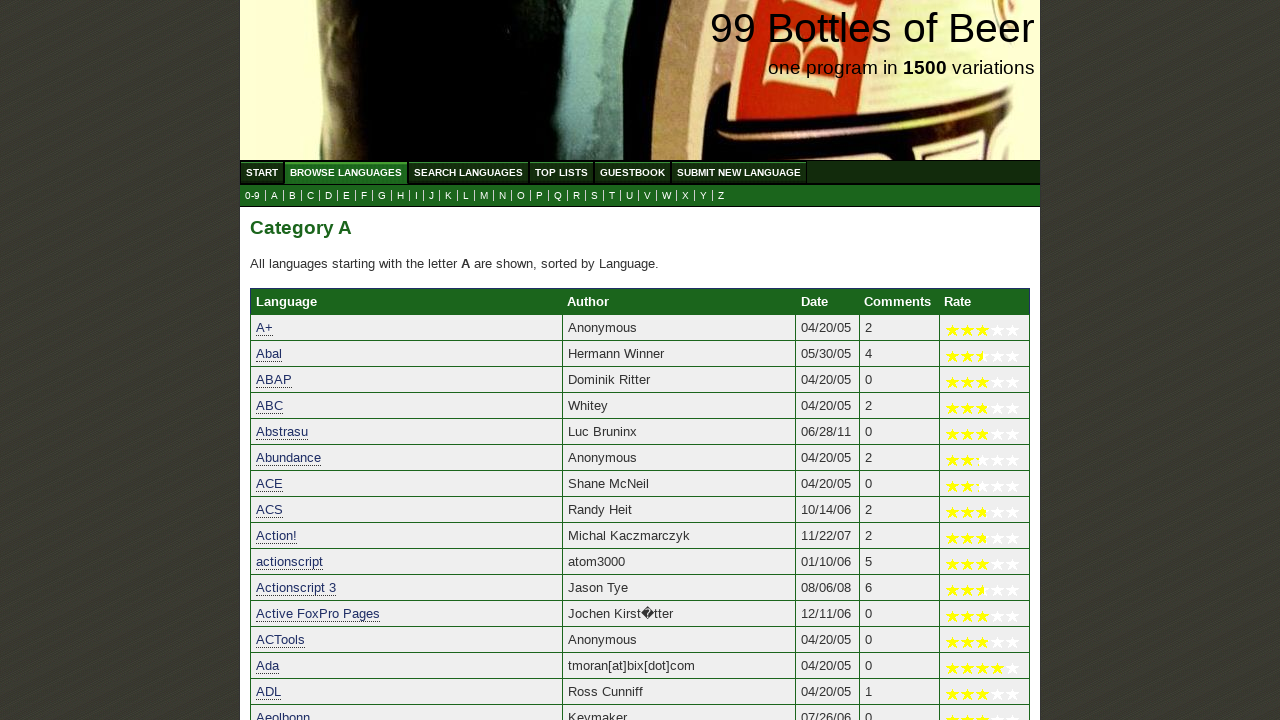

Waited for Author column header to appear
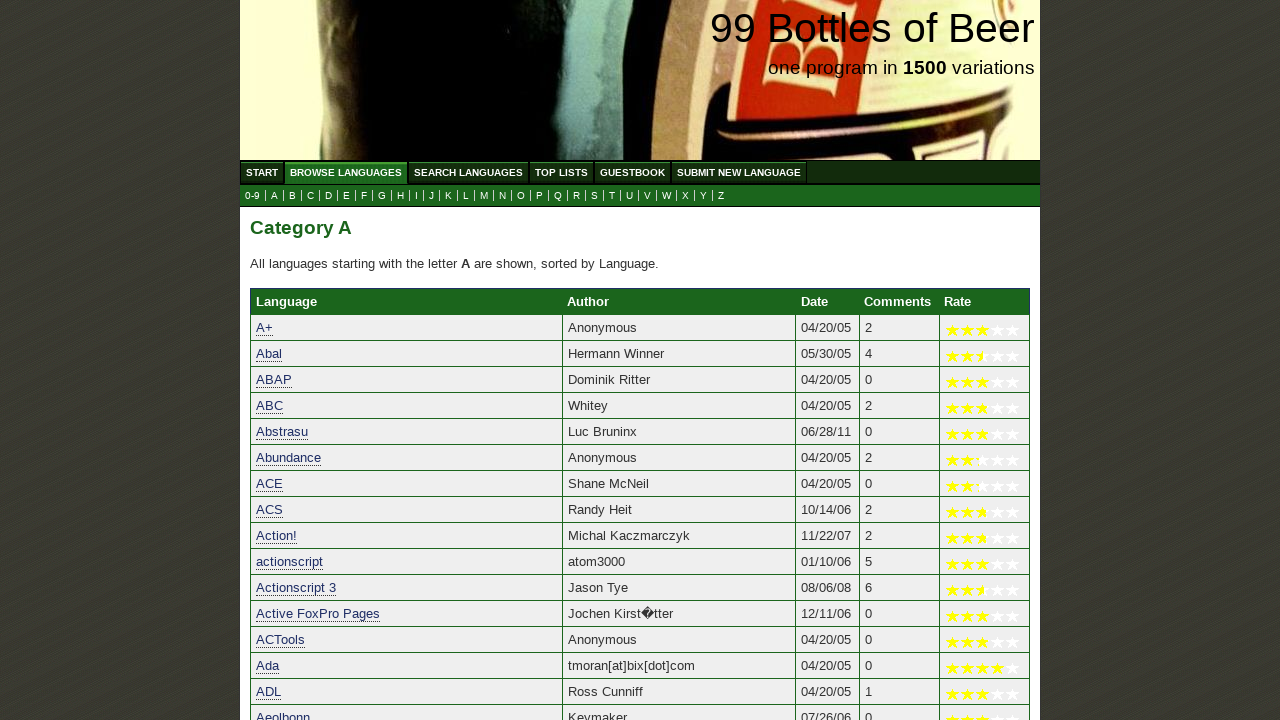

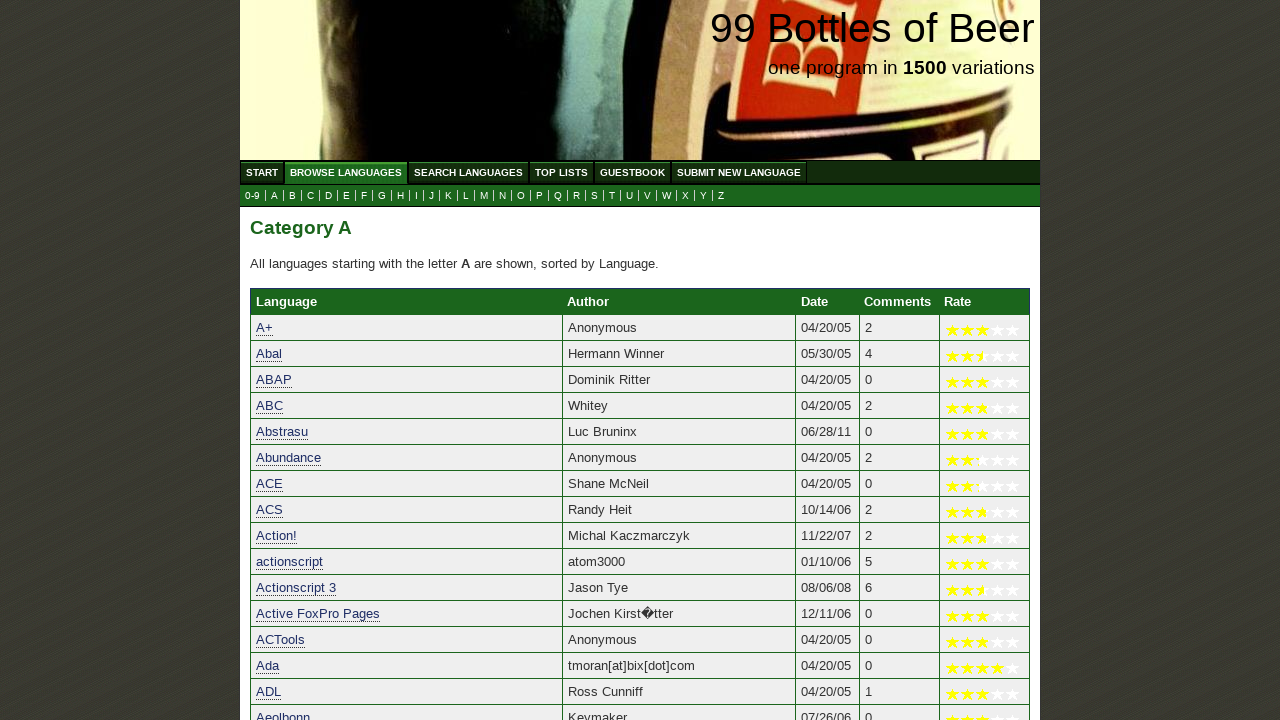